Tests clicking a confirm button, verifies the confirmation text is "Are you sure?", accepts it, and verifies navigation to simpleTest.html.

Starting URL: https://www.selenium.dev/selenium/web/alerts.html#

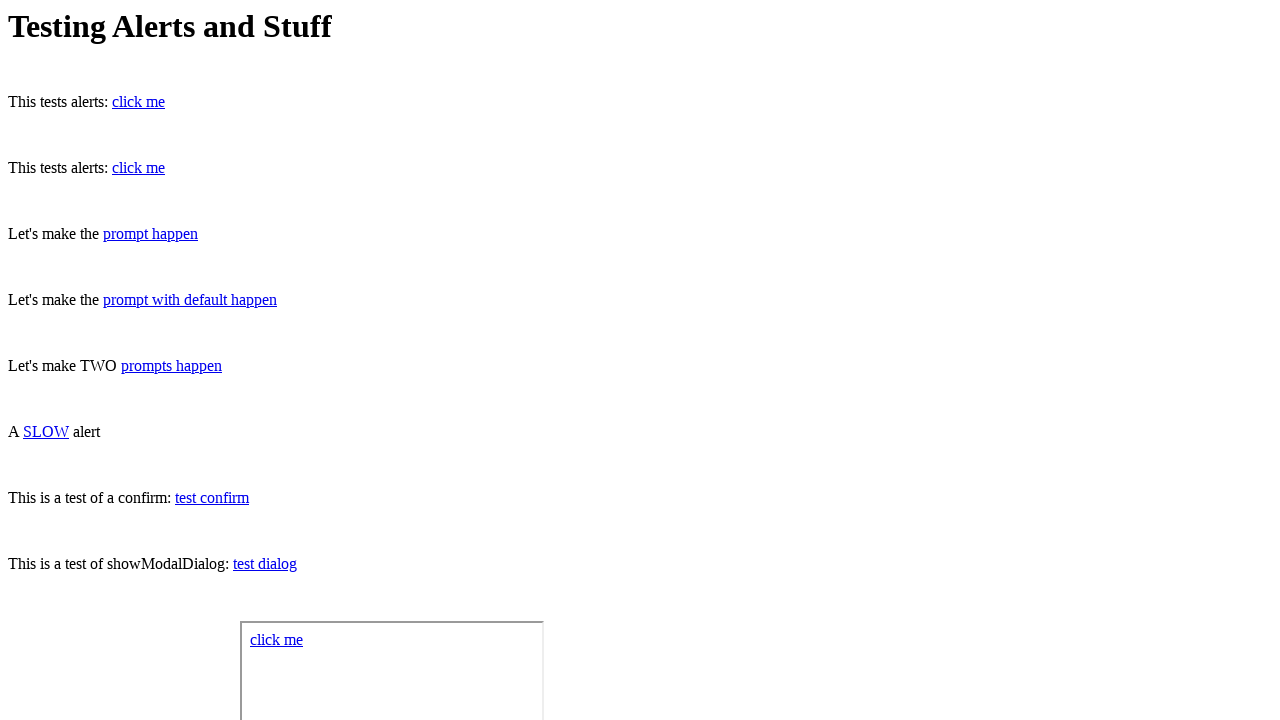

Set up dialog handler to capture and accept confirmation
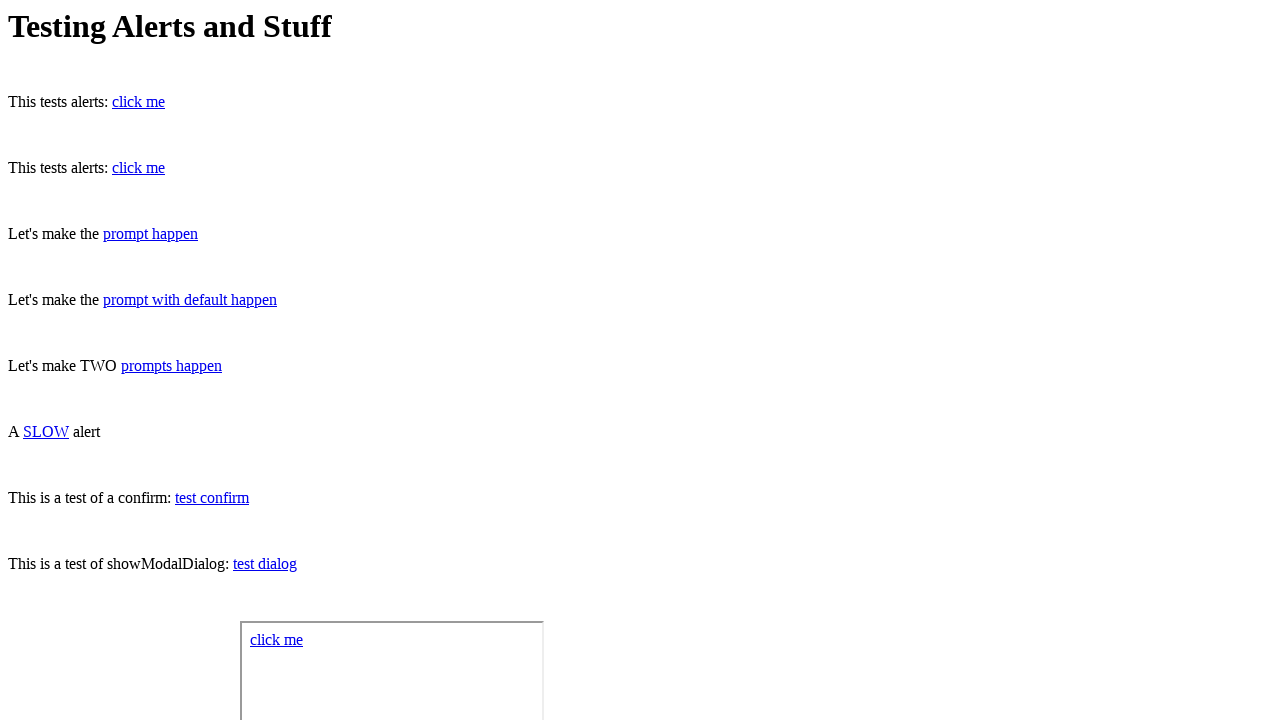

Clicked the confirm button at (212, 498) on #confirm
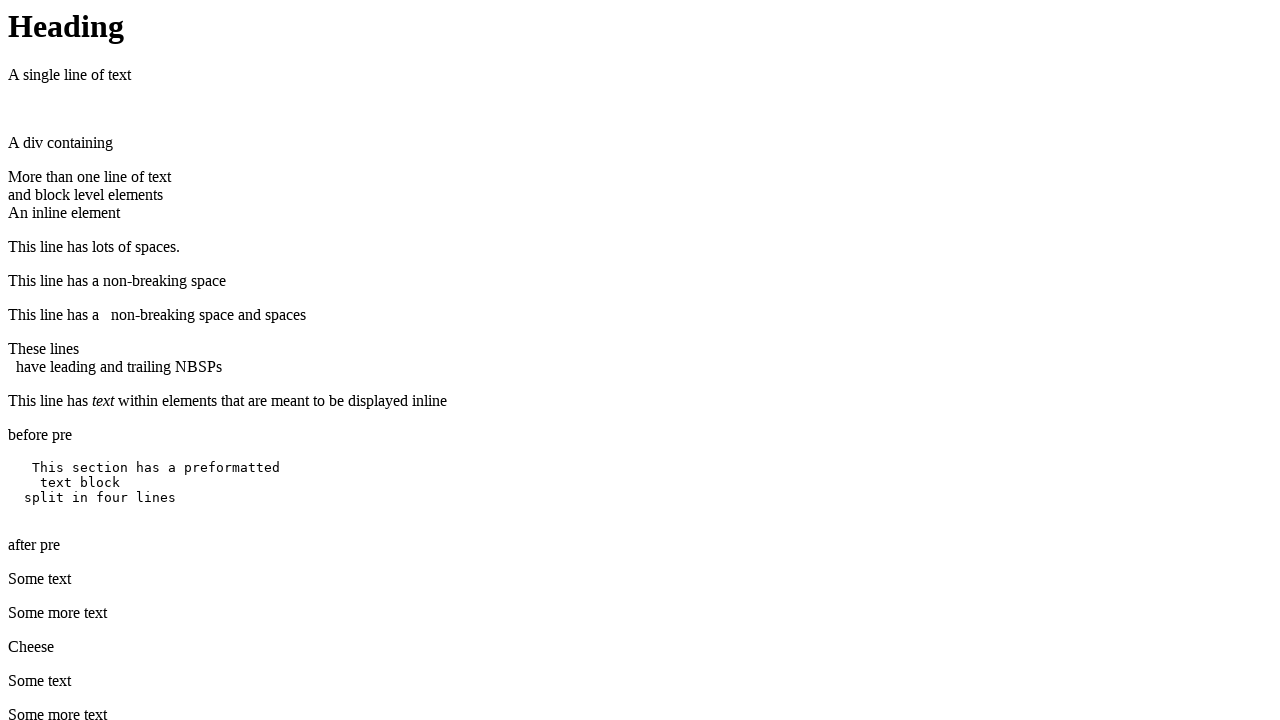

Waited for navigation after accepting confirmation dialog
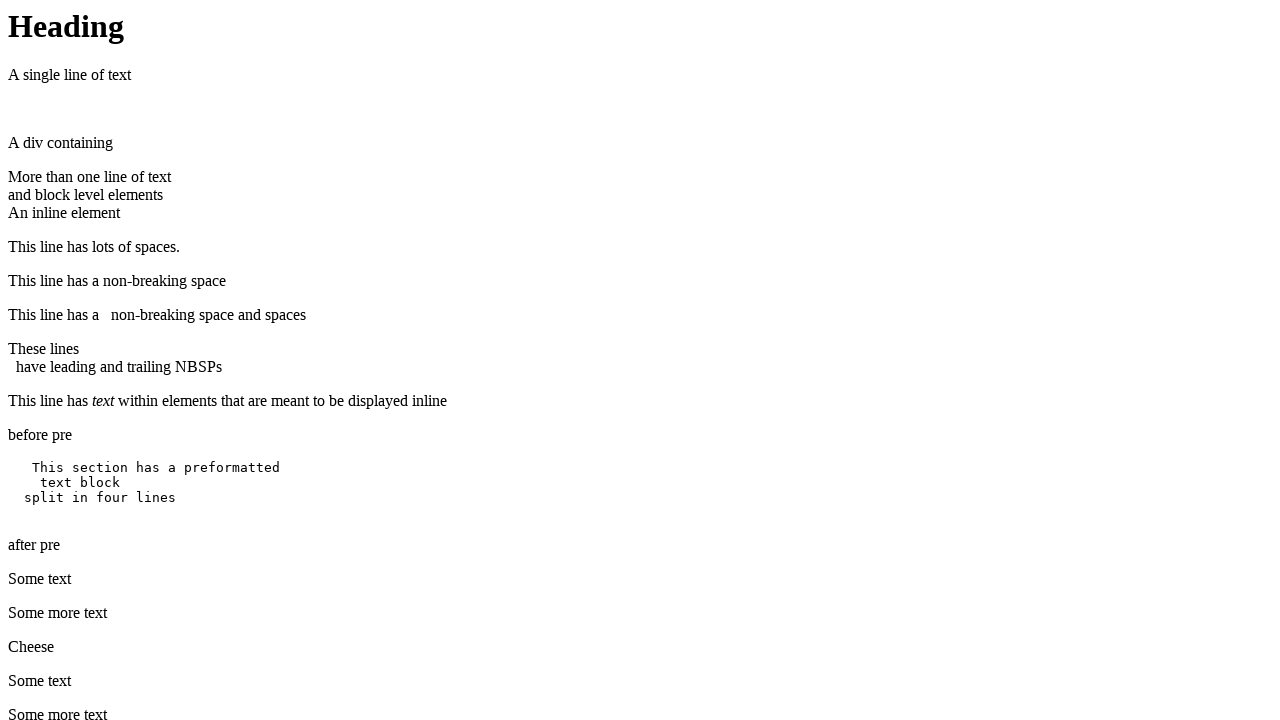

Verified confirmation text is 'Are you sure?'
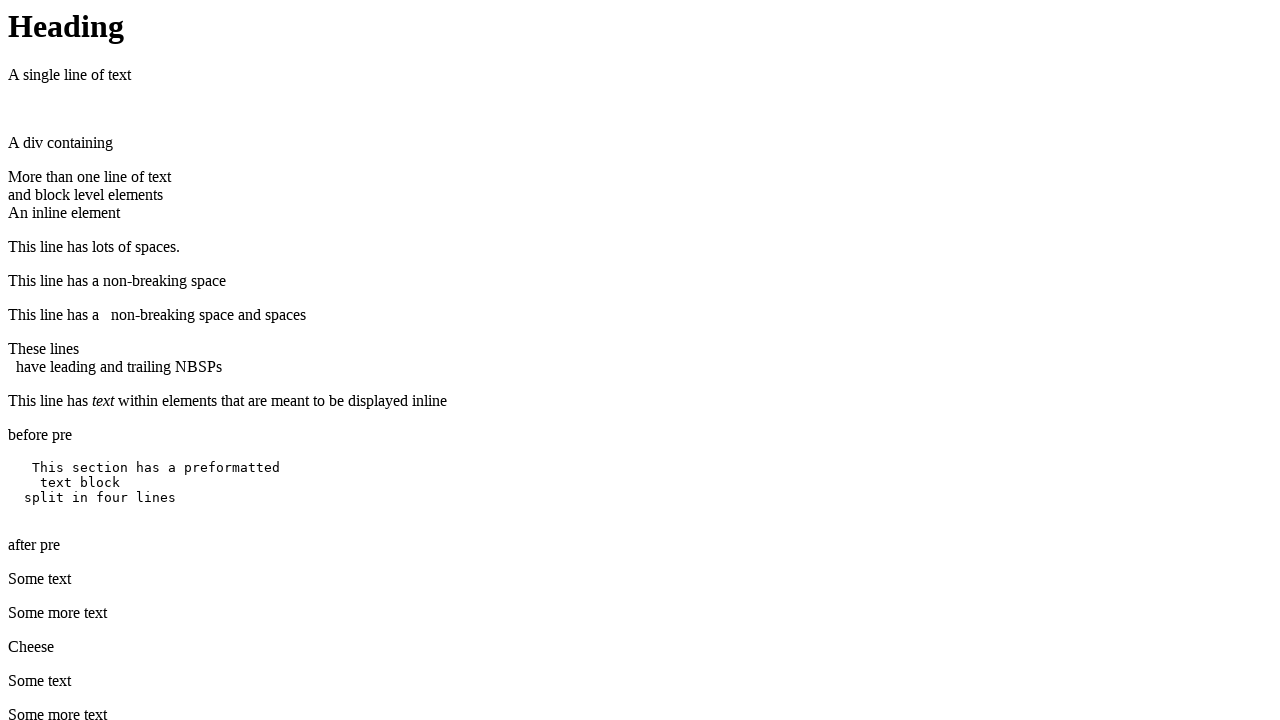

Verified navigation to simpleTest.html
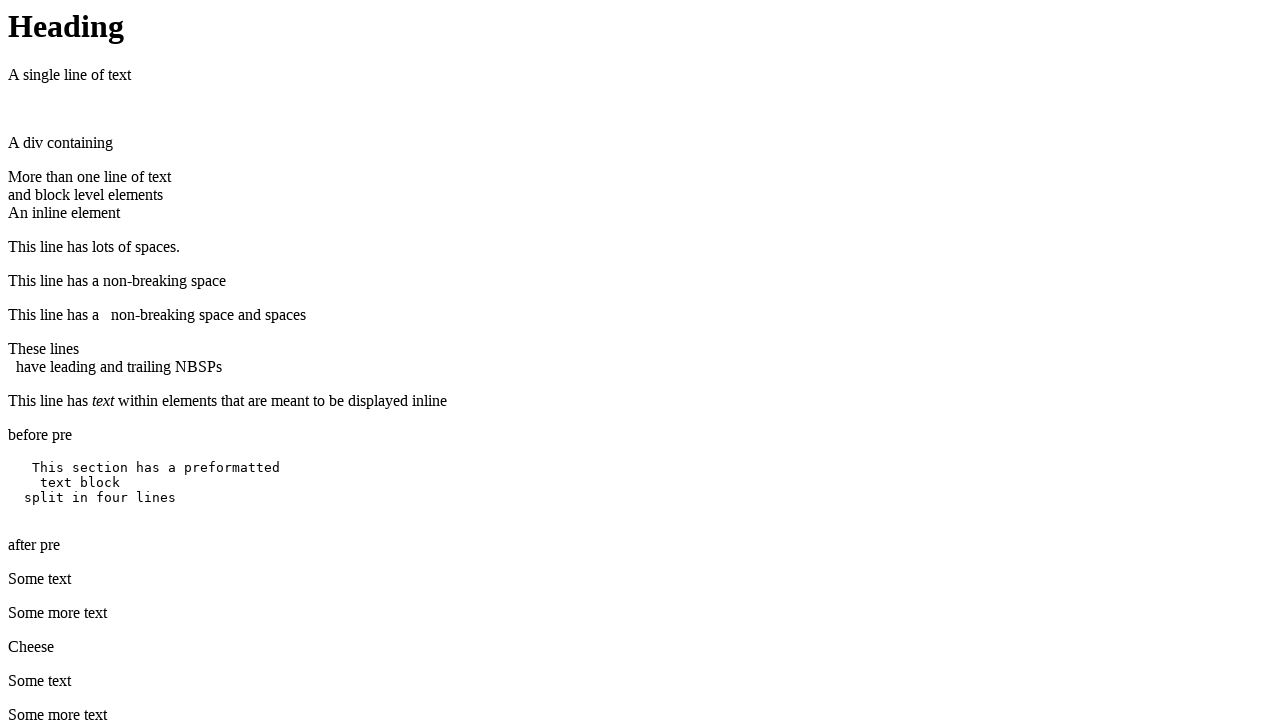

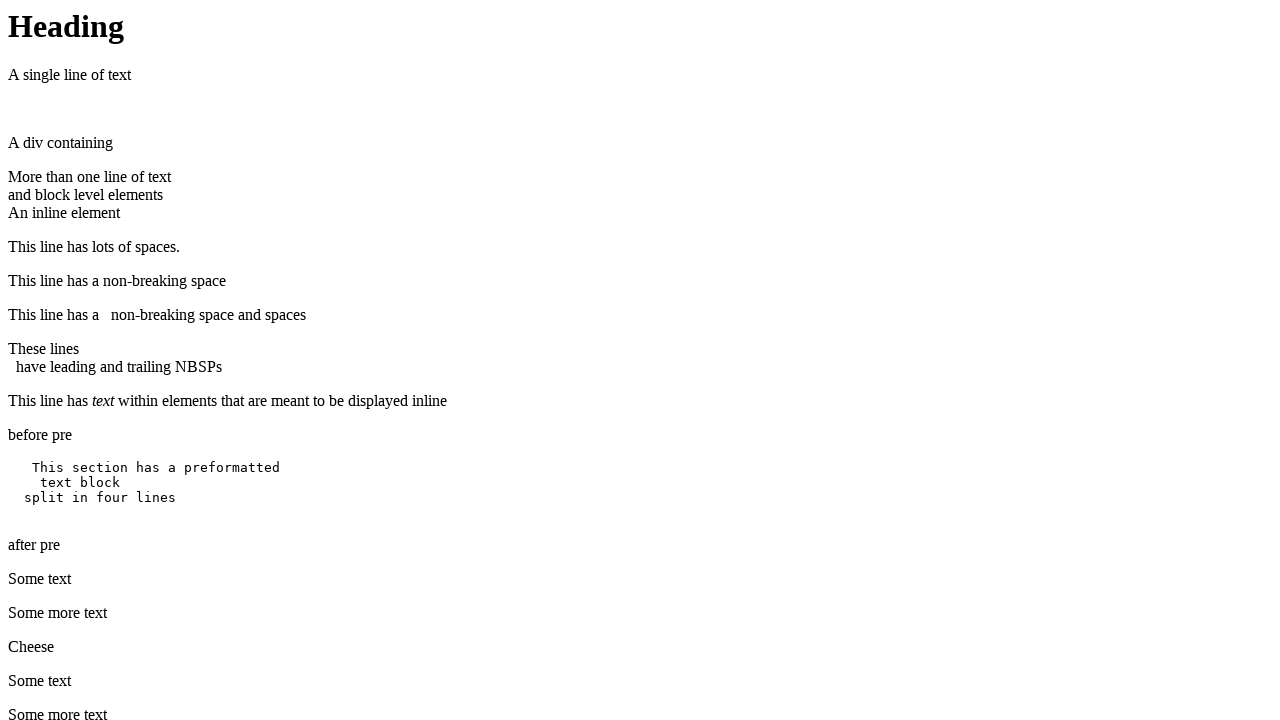